Navigates to the OrangeHRM demo page and waits for it to load, verifying the page is accessible.

Starting URL: https://opensource-demo.orangehrmlive.com/

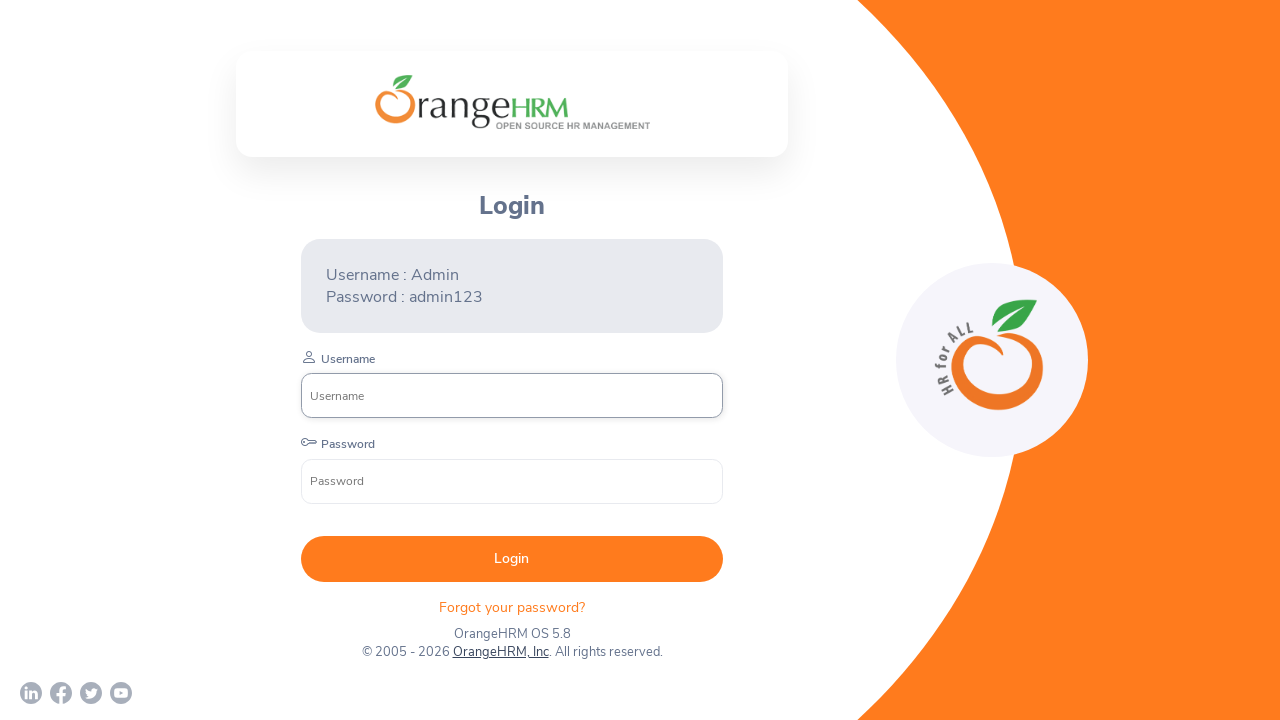

OrangeHRM demo page loaded successfully with networkidle state
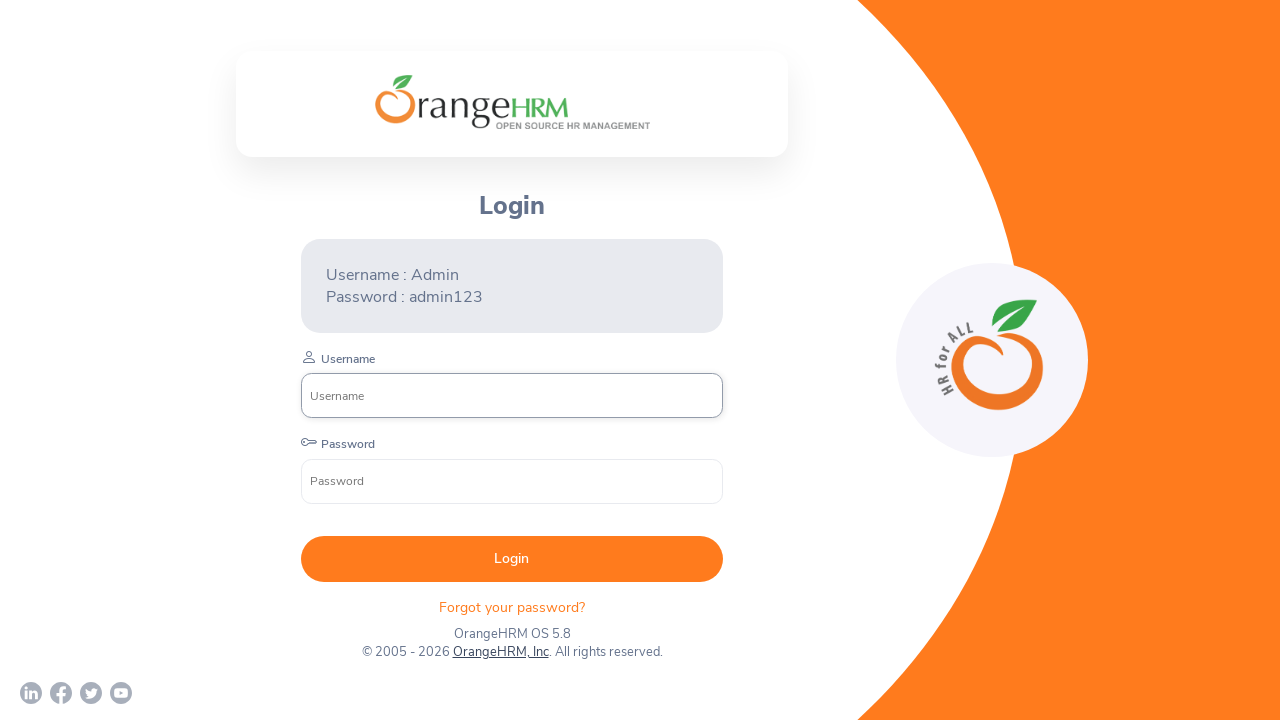

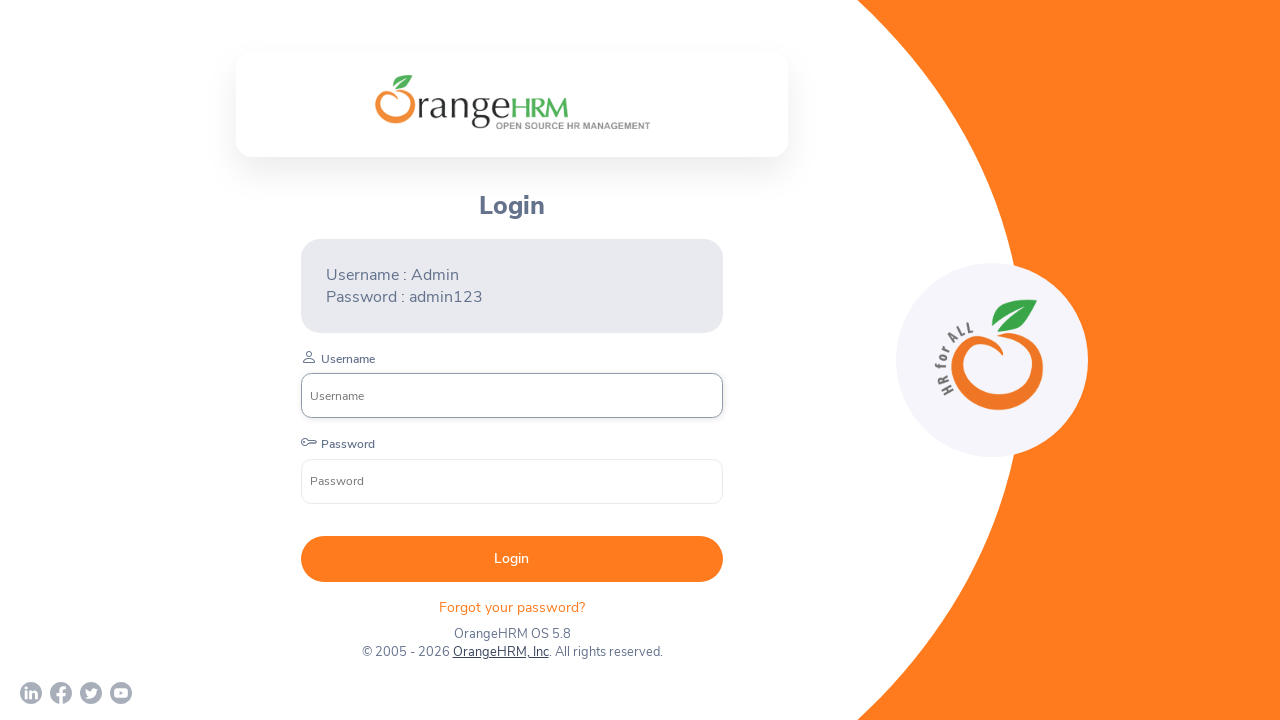